Tests signup functionality by navigating to signup page and entering new user credentials

Starting URL: https://demoblaze.com/index.html#

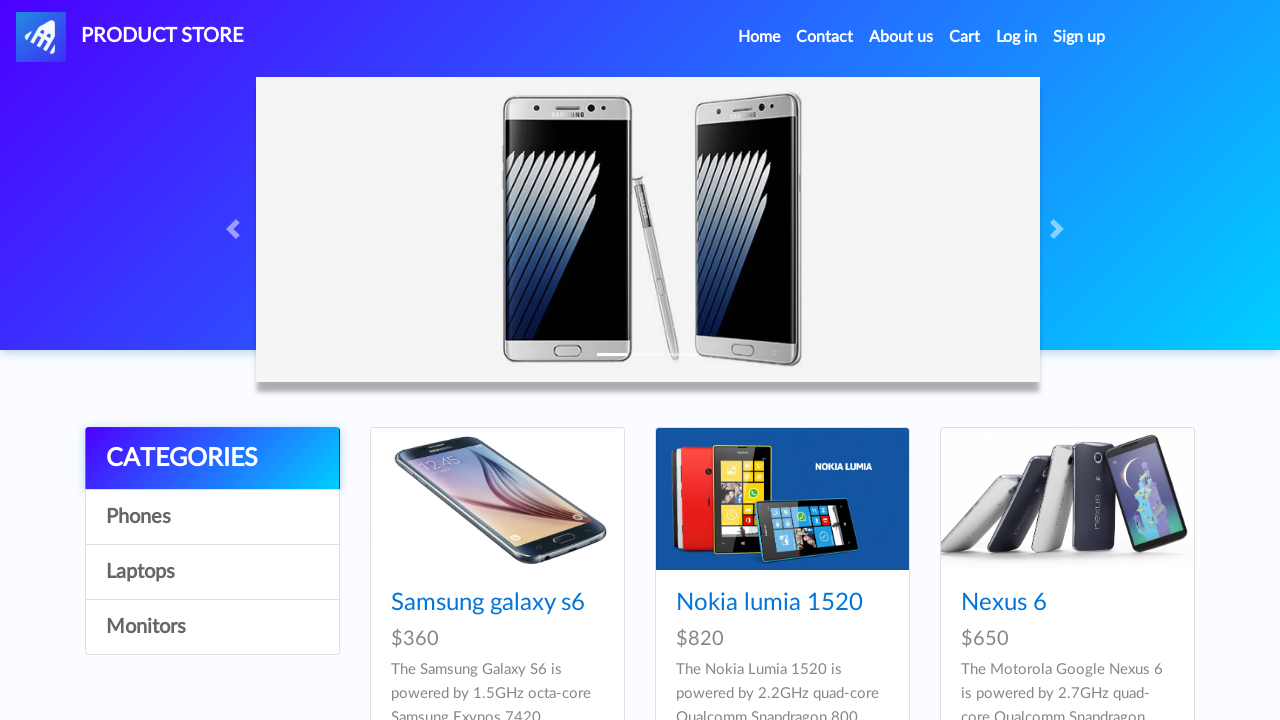

Clicked signup link to open signup modal at (1079, 37) on xpath=//a[@id='signin2']
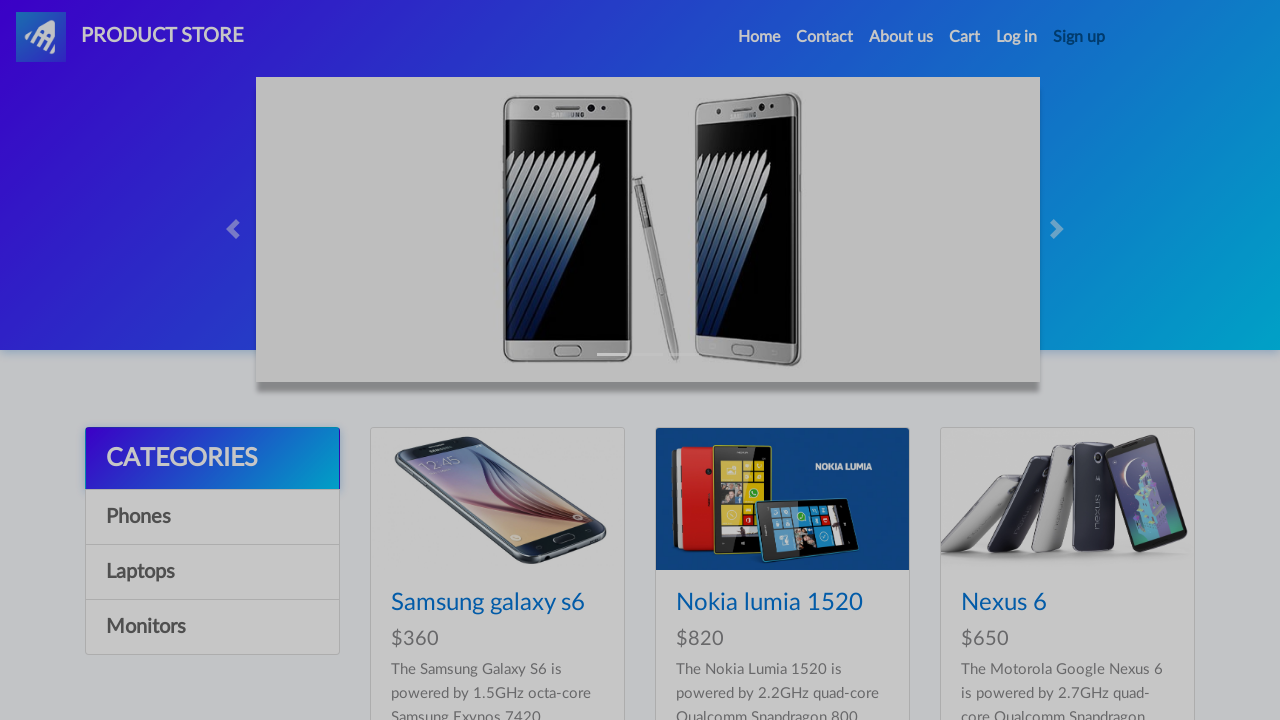

Waited for signup modal to appear
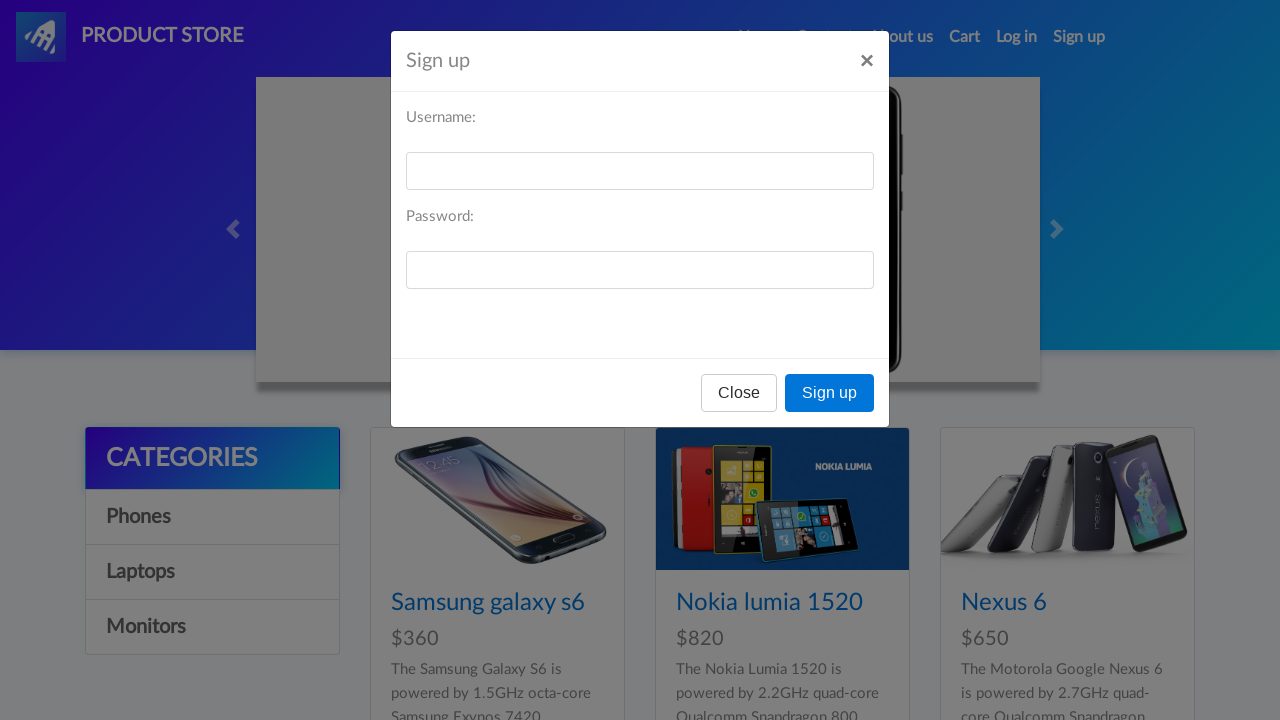

Entered username 'testuser456' in signup form on //input[@id='sign-username']
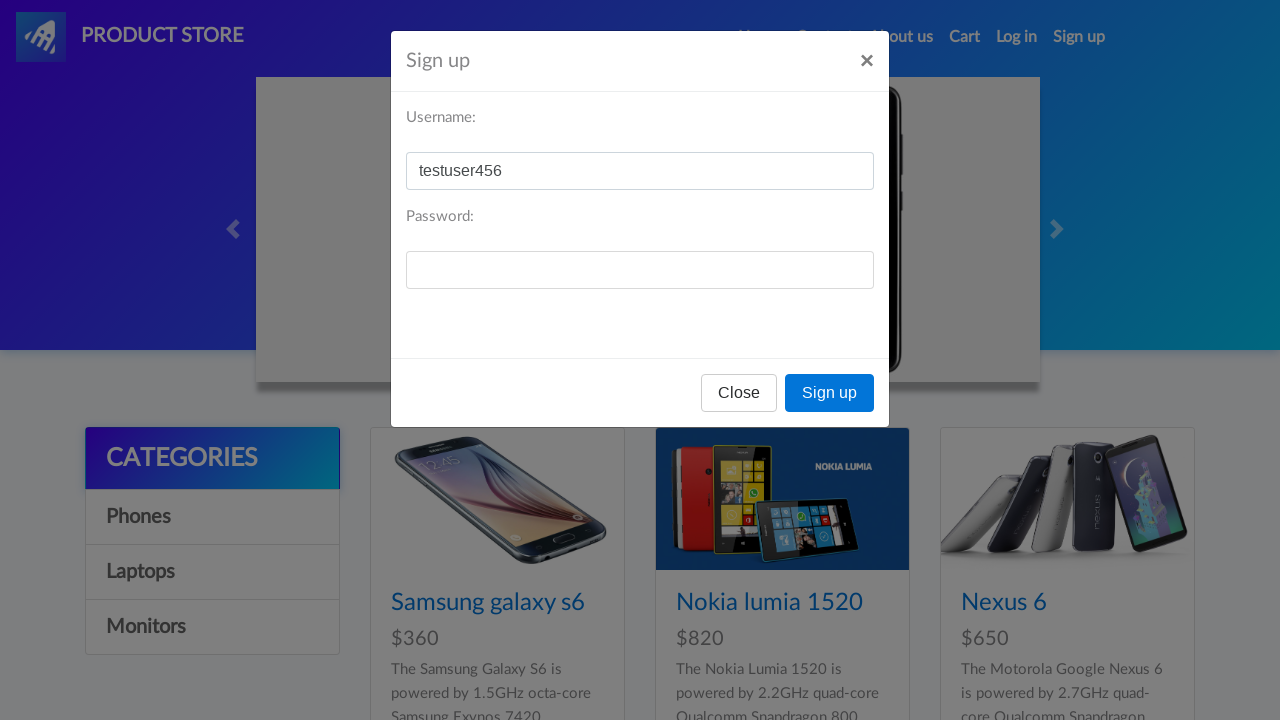

Entered password 'Password123' in signup form on //input[@id='sign-password']
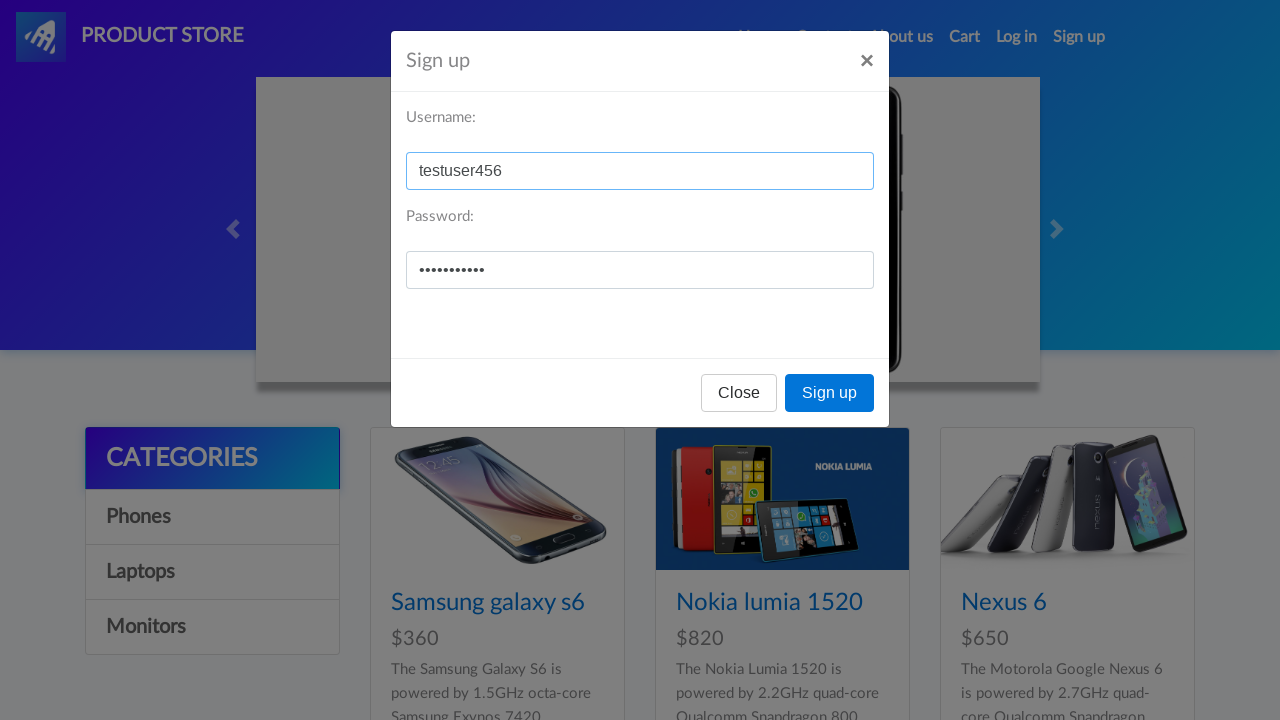

Clicked signup button to submit new user credentials at (830, 393) on xpath=//button[contains(text(),'Sign up')]
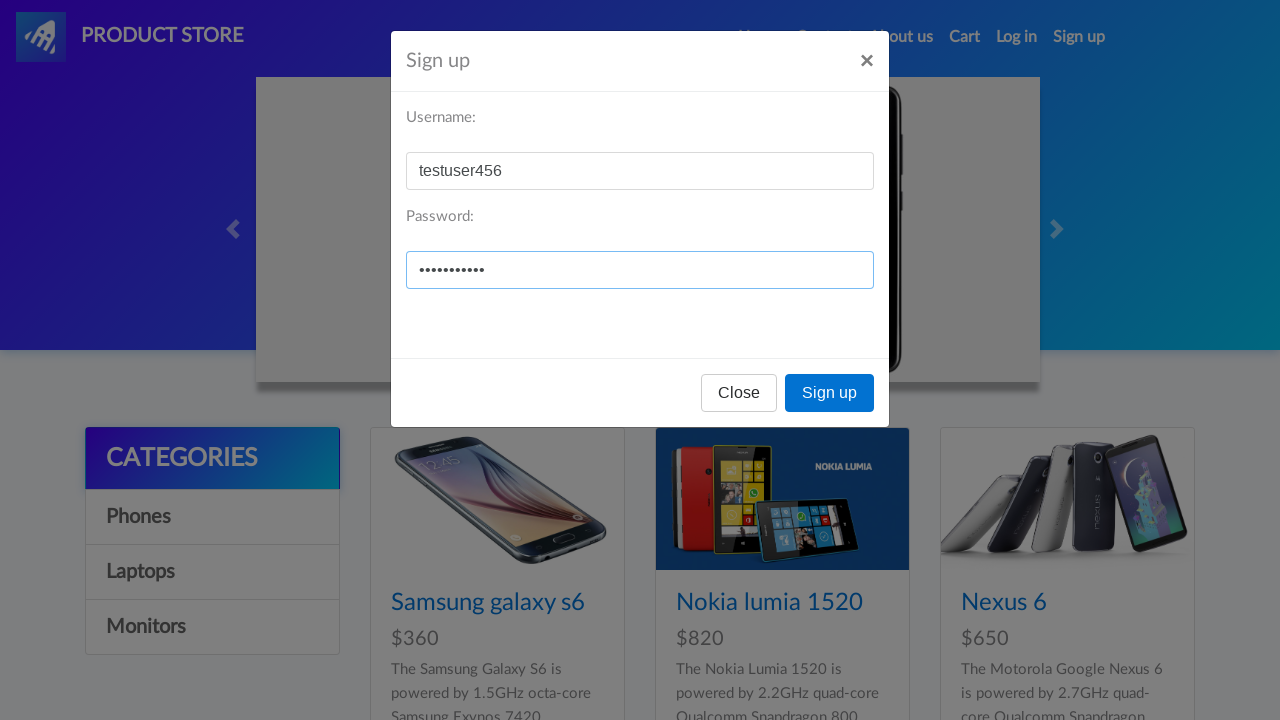

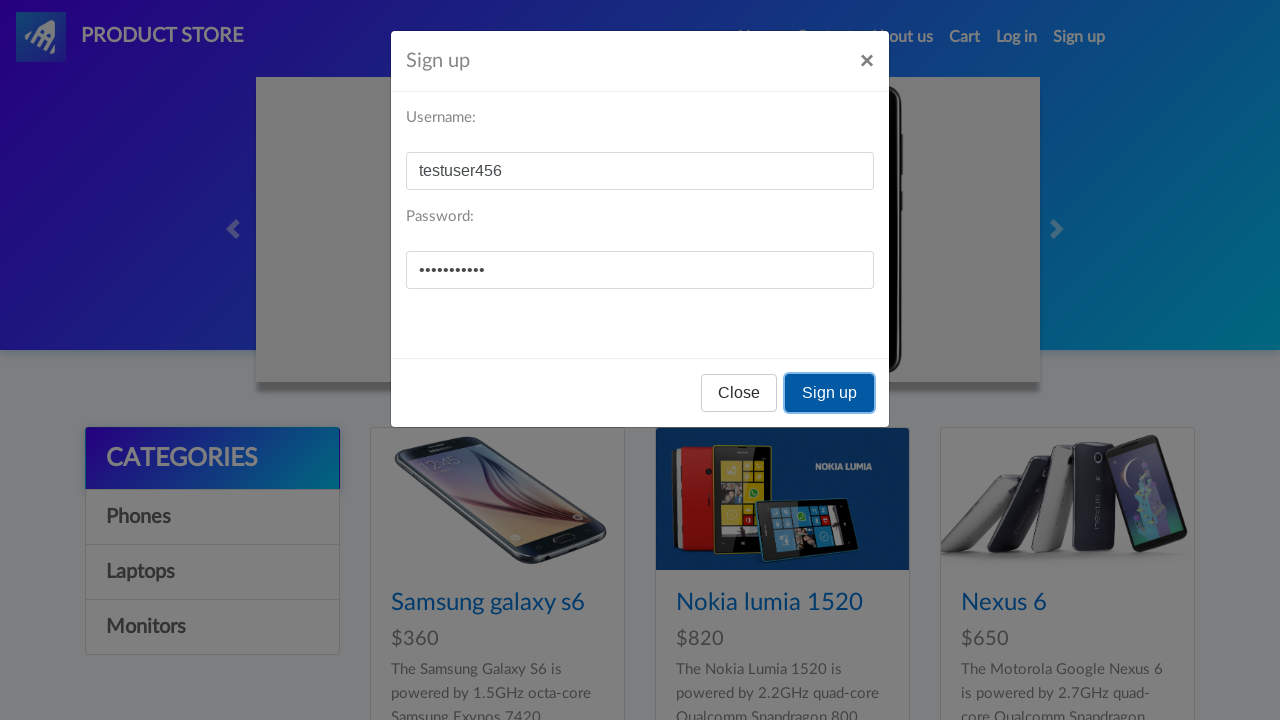